Tests un-marking items as complete by unchecking the checkbox

Starting URL: https://demo.playwright.dev/todomvc

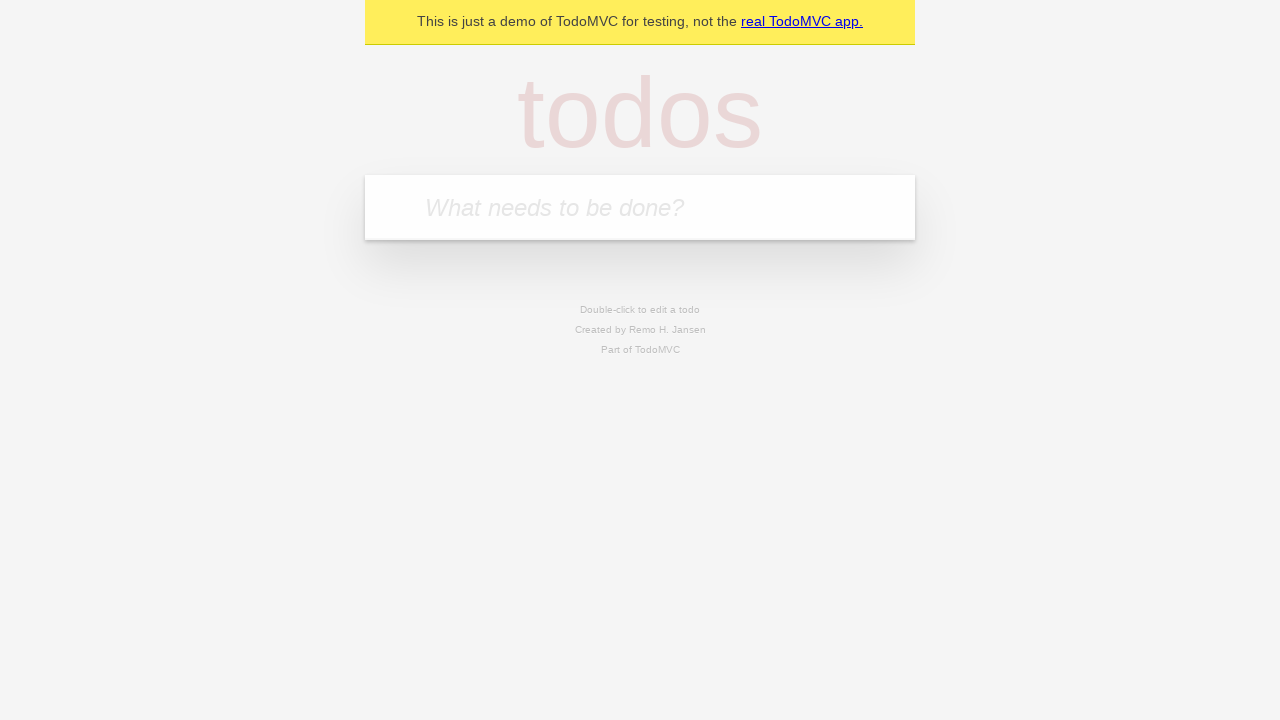

Filled todo input with 'buy some cheese' on internal:attr=[placeholder="What needs to be done?"i]
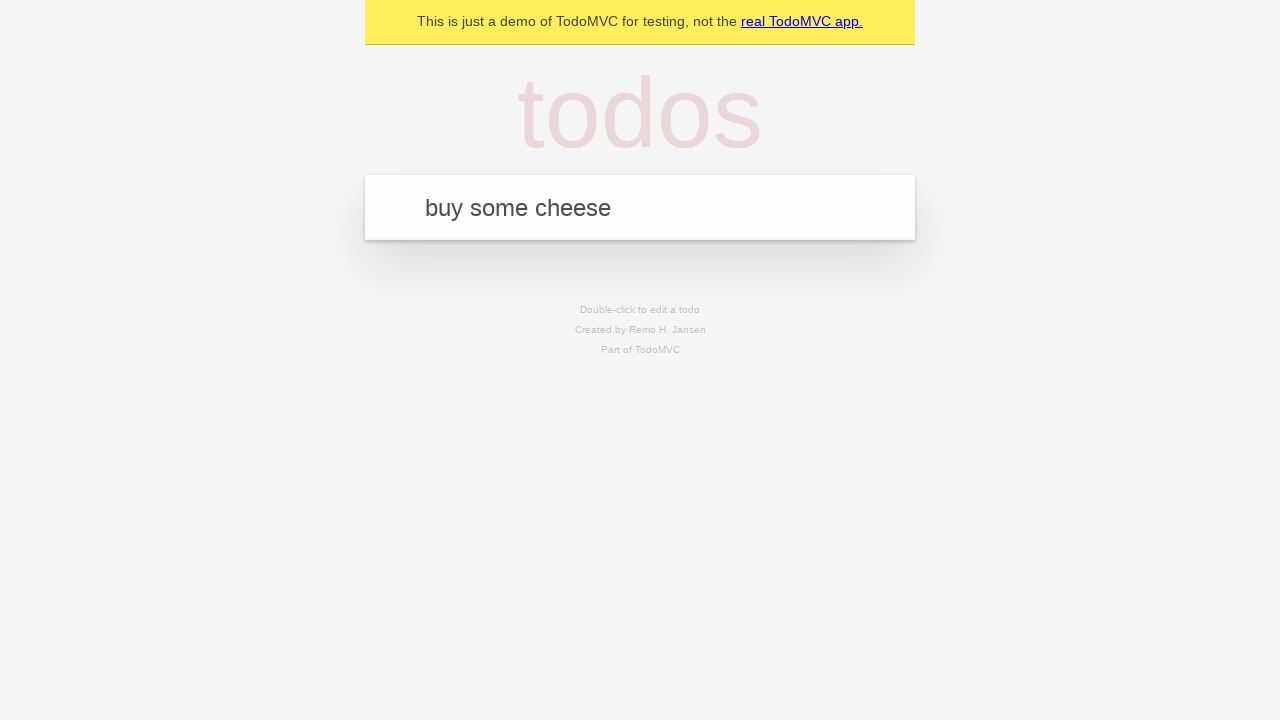

Pressed Enter to create first todo item on internal:attr=[placeholder="What needs to be done?"i]
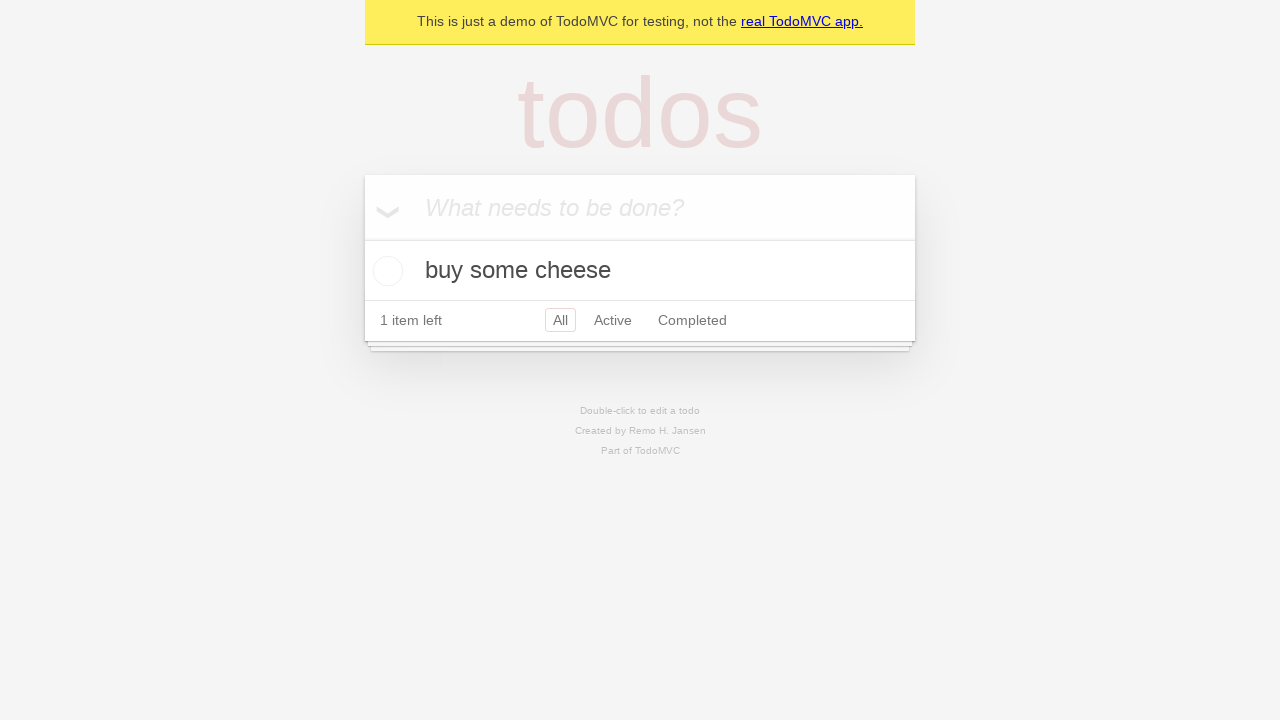

Filled todo input with 'feed the cat' on internal:attr=[placeholder="What needs to be done?"i]
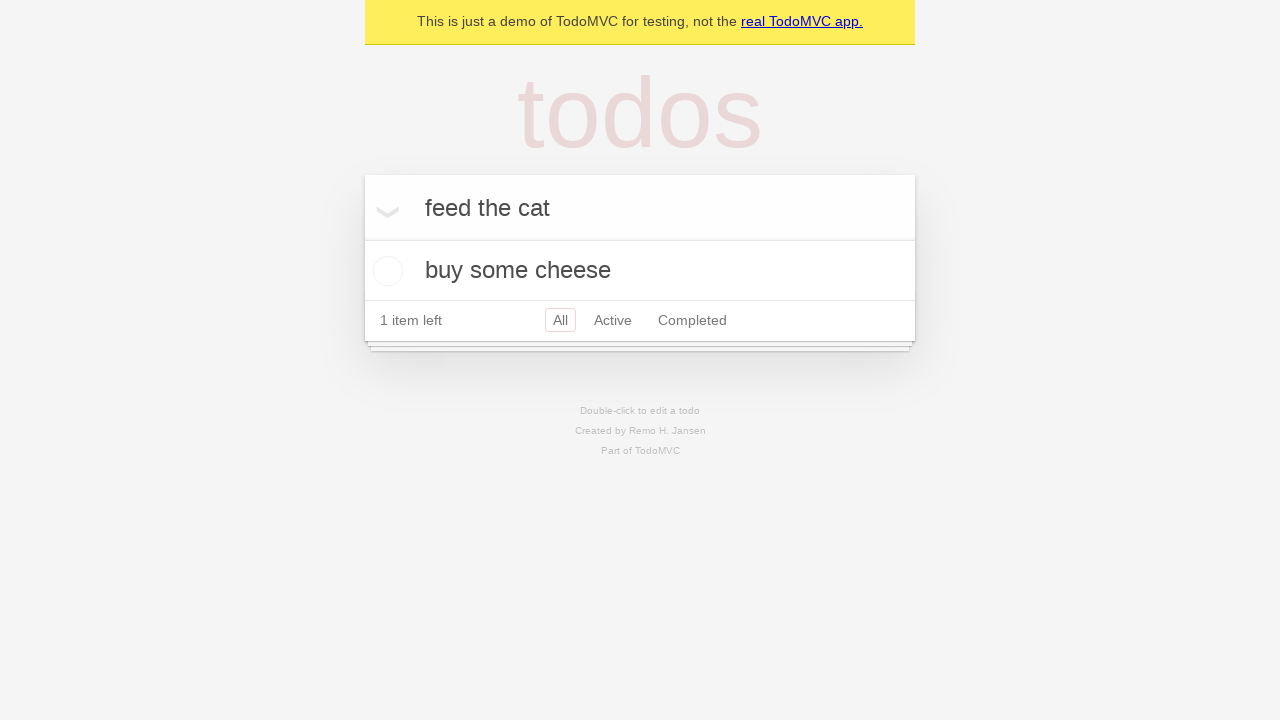

Pressed Enter to create second todo item on internal:attr=[placeholder="What needs to be done?"i]
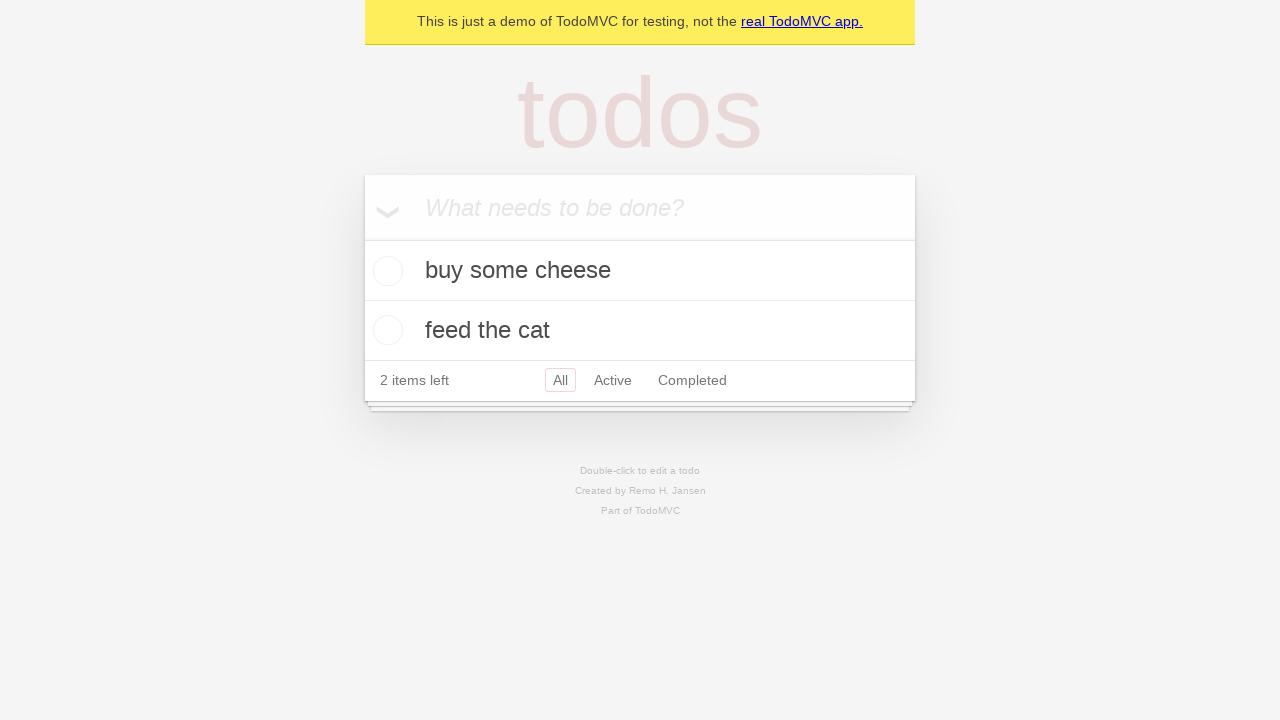

Waited for second todo item to appear
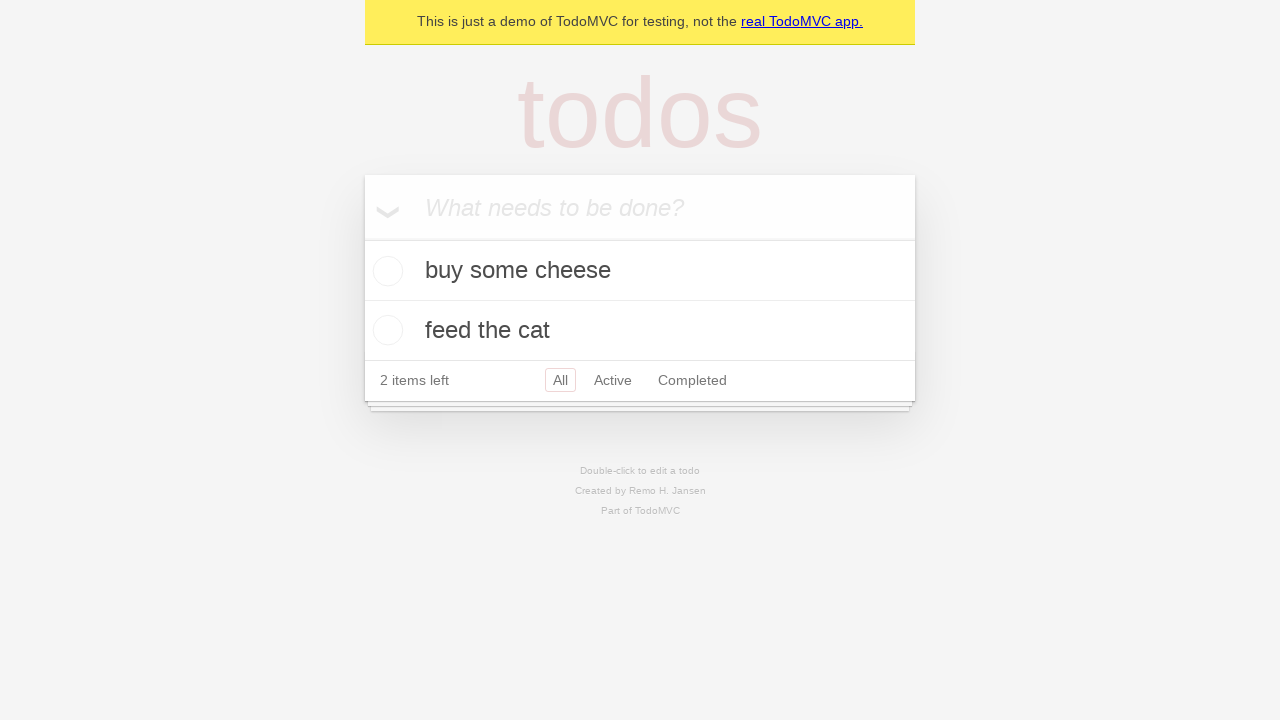

Located first todo item
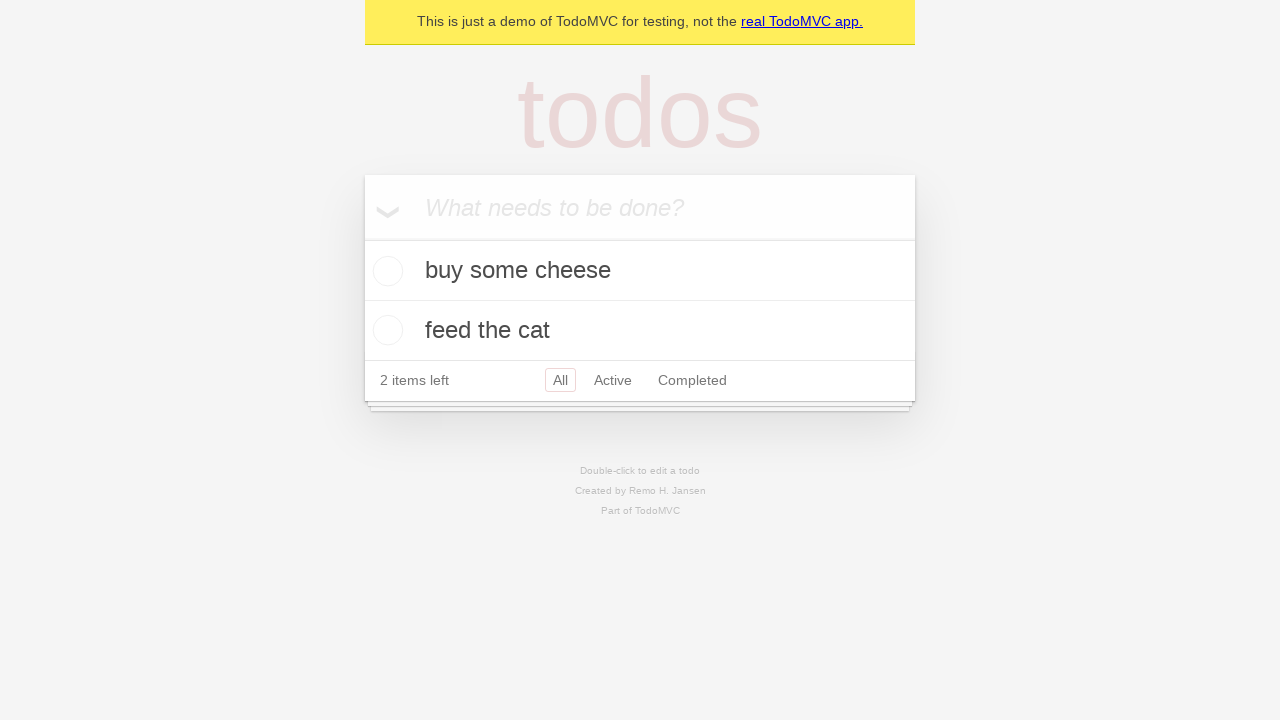

Located checkbox for first todo item
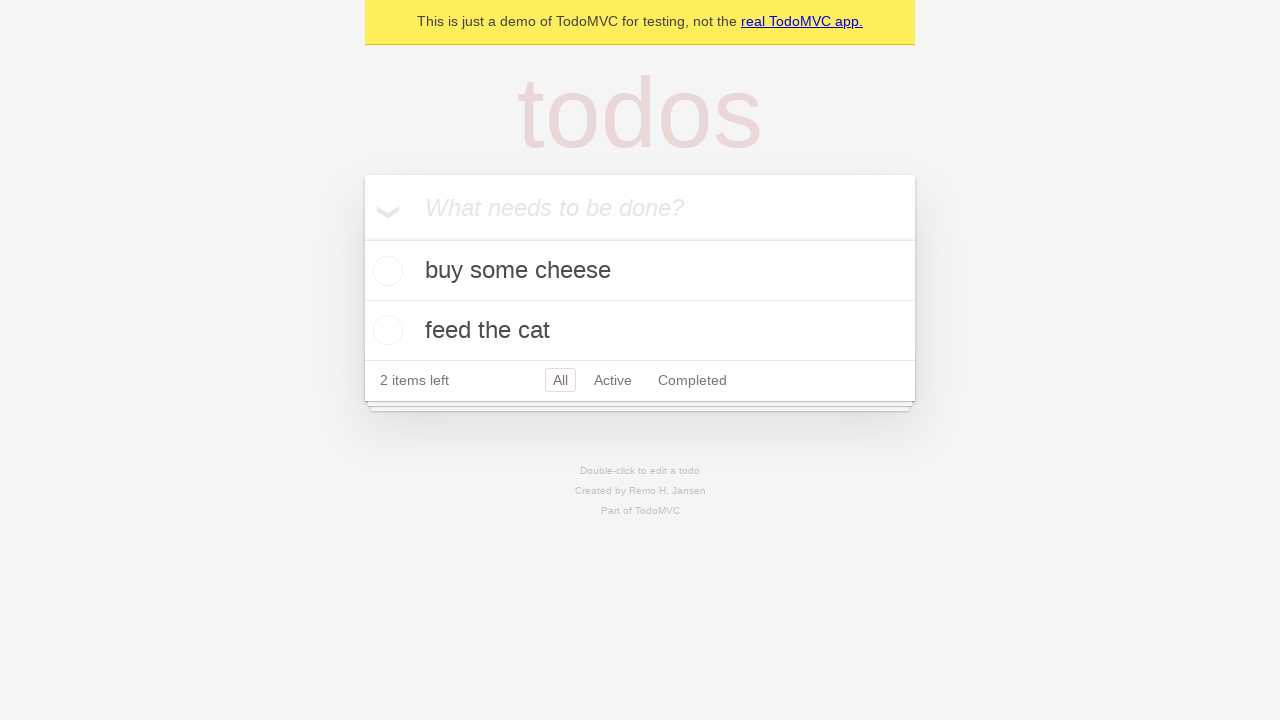

Checked the first todo item checkbox at (385, 271) on internal:testid=[data-testid="todo-item"s] >> nth=0 >> internal:role=checkbox
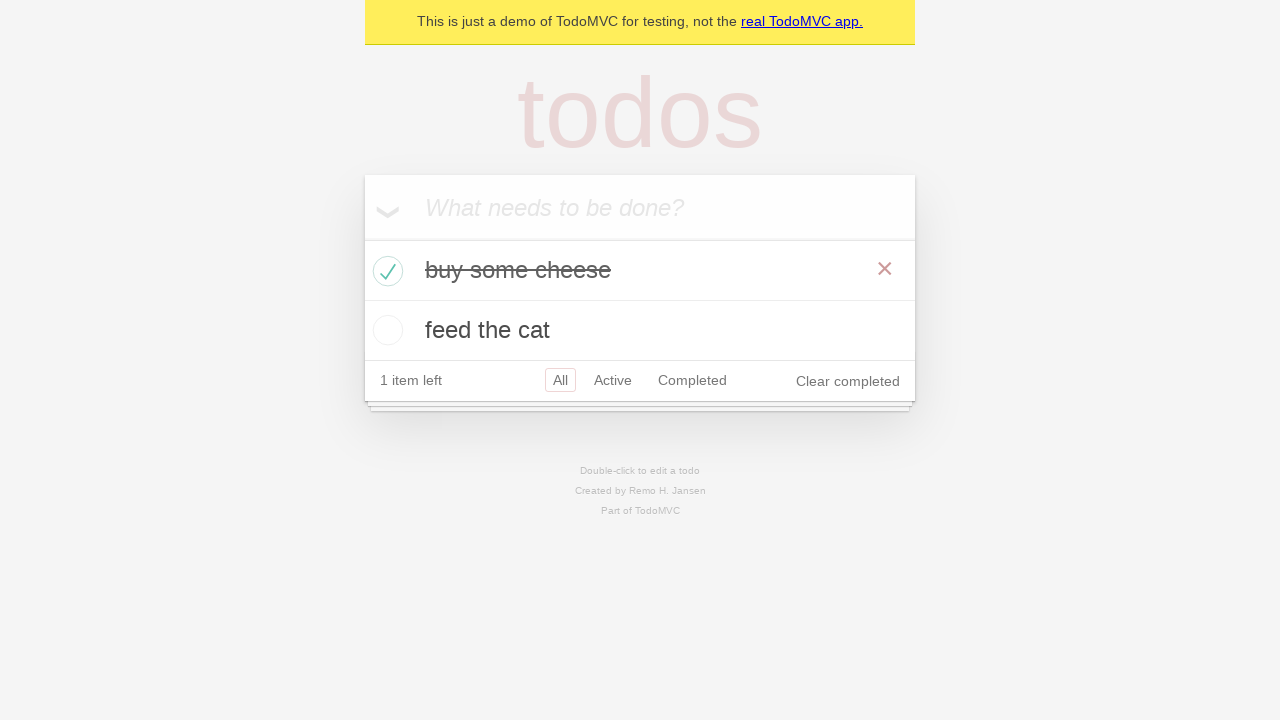

Unchecked the first todo item checkbox to un-mark it as complete at (385, 271) on internal:testid=[data-testid="todo-item"s] >> nth=0 >> internal:role=checkbox
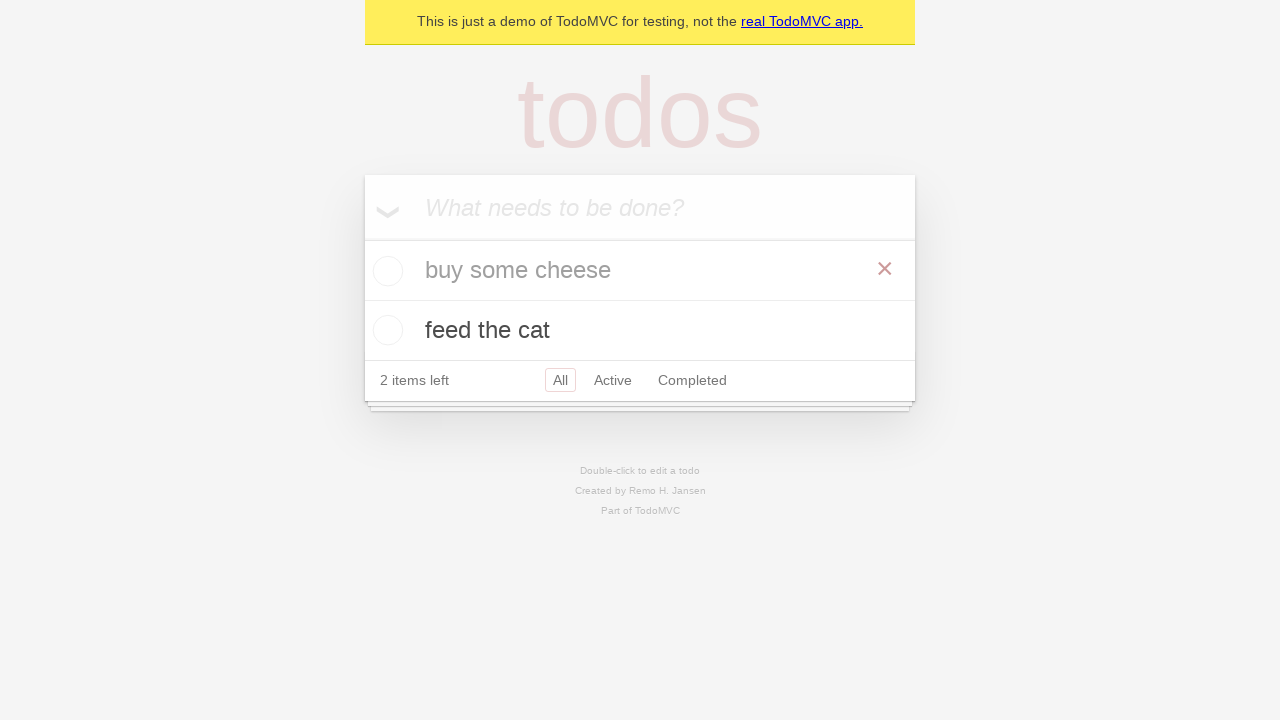

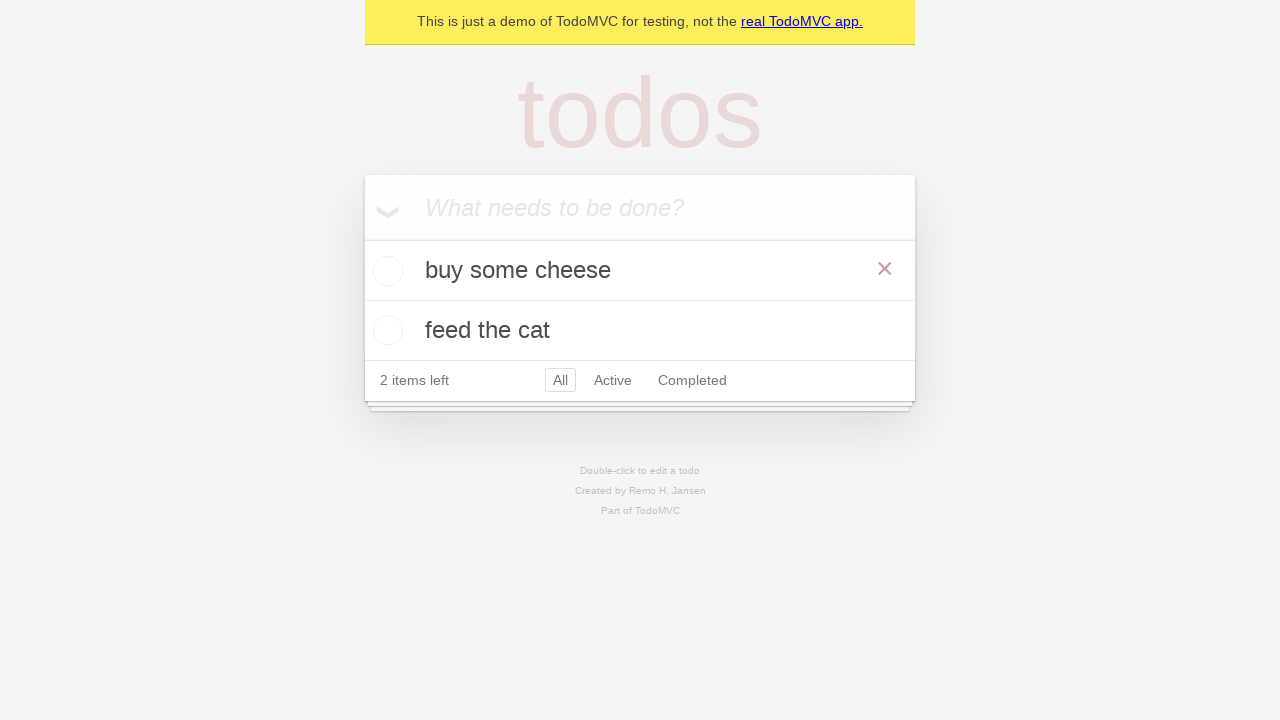